Makes a deposit in a demo banking application and verifies the transaction

Starting URL: https://www.globalsqa.com/angularJs-protractor/BankingProject

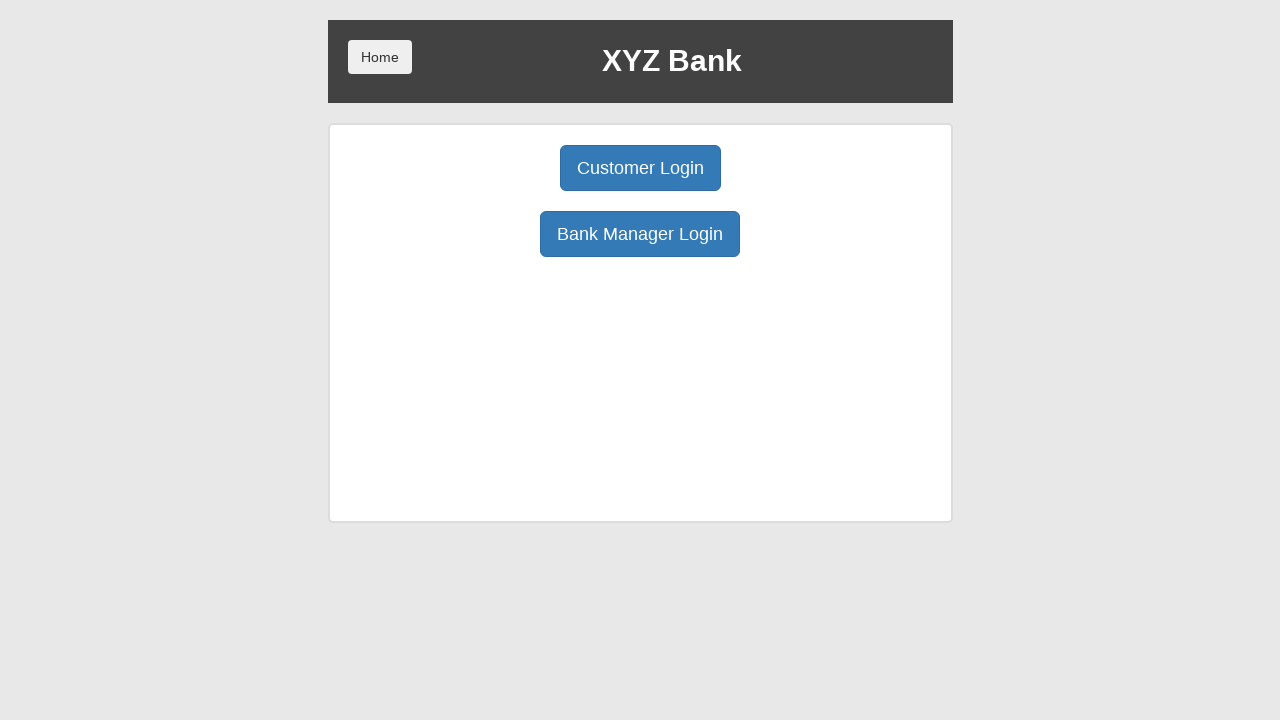

Clicked Customer Login button at (640, 168) on button:has-text('Customer Login')
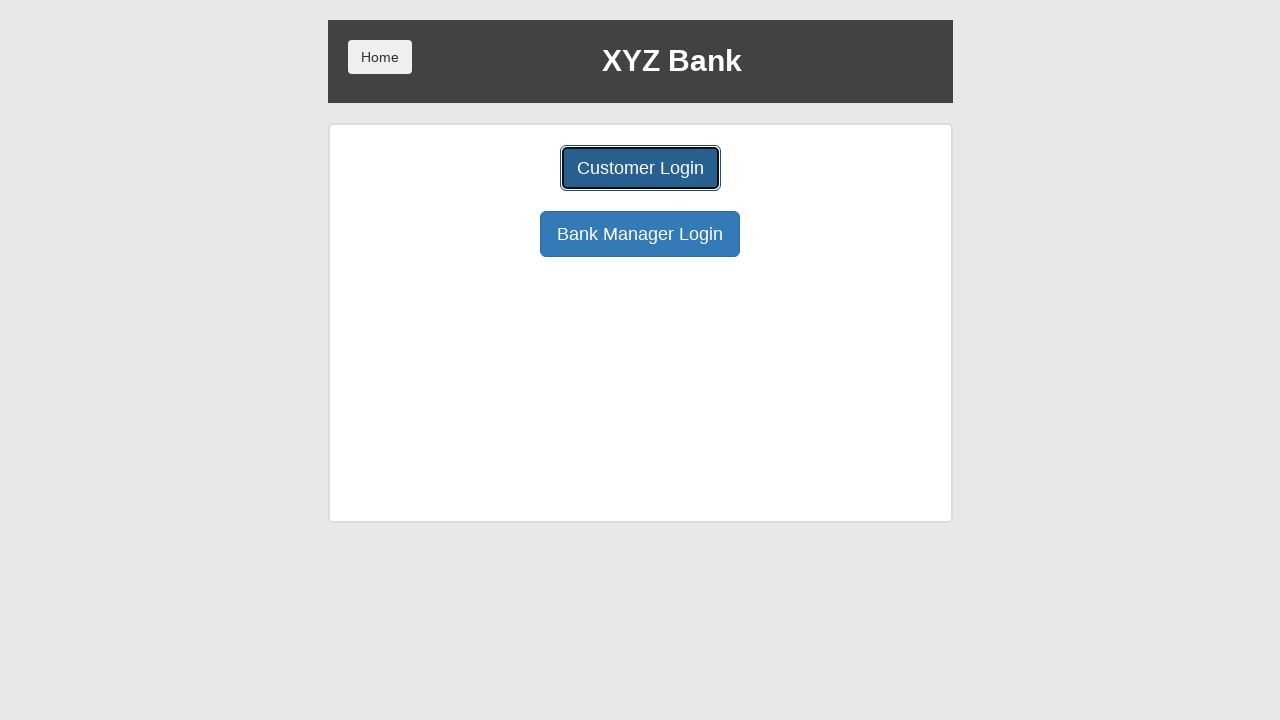

Selected Harry Potter from user dropdown on select#userSelect
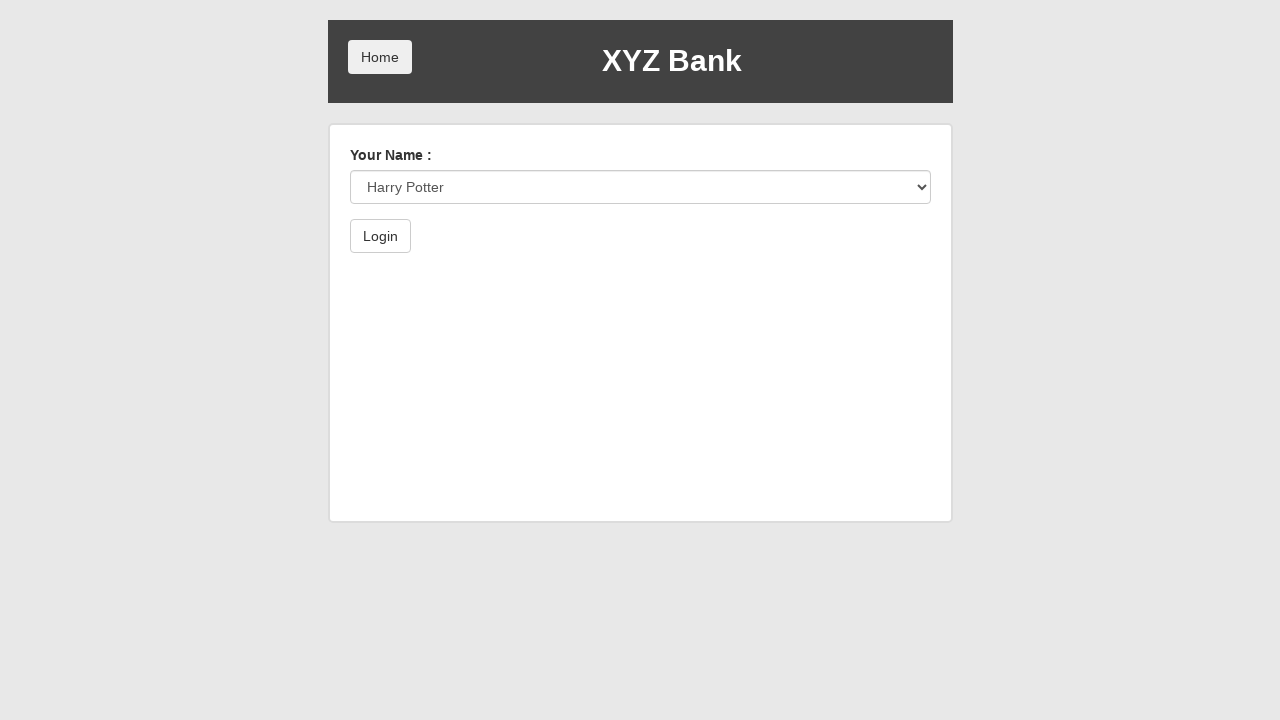

Clicked Login button to authenticate as Harry Potter at (380, 236) on button:has-text('Login')
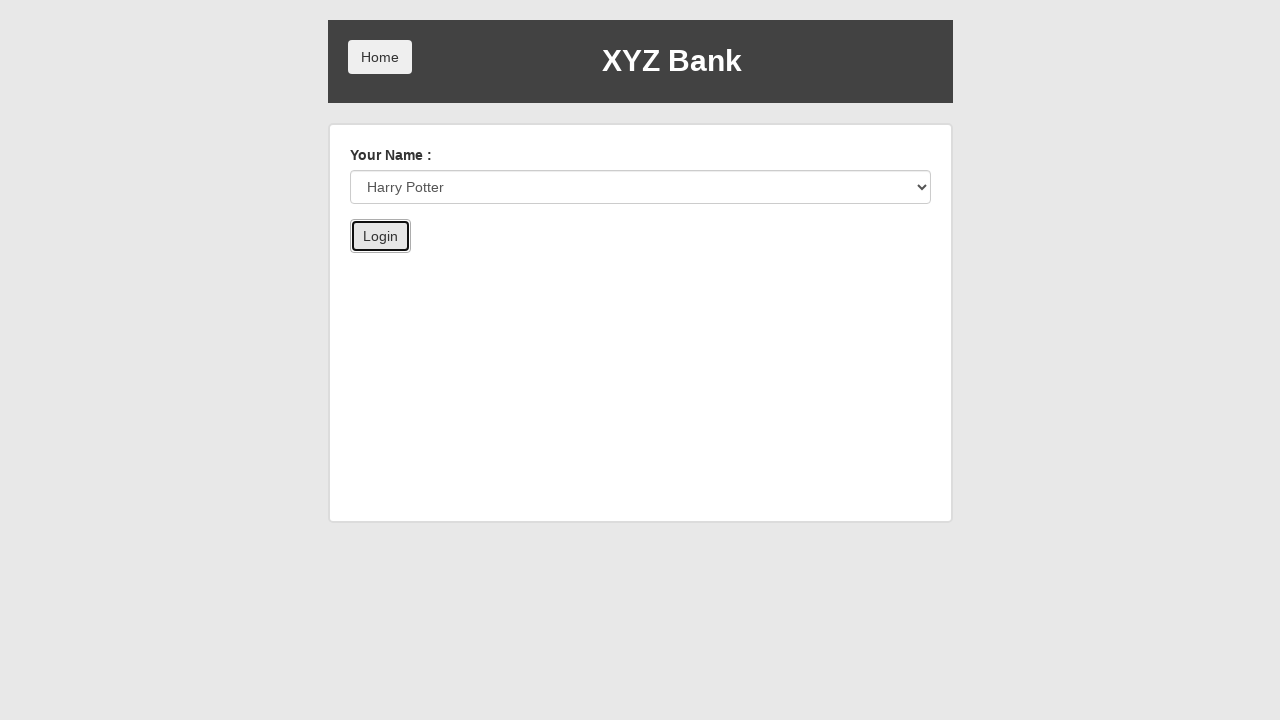

Clicked Deposit button to initiate deposit transaction at (652, 264) on button[ng-class='btnClass2']
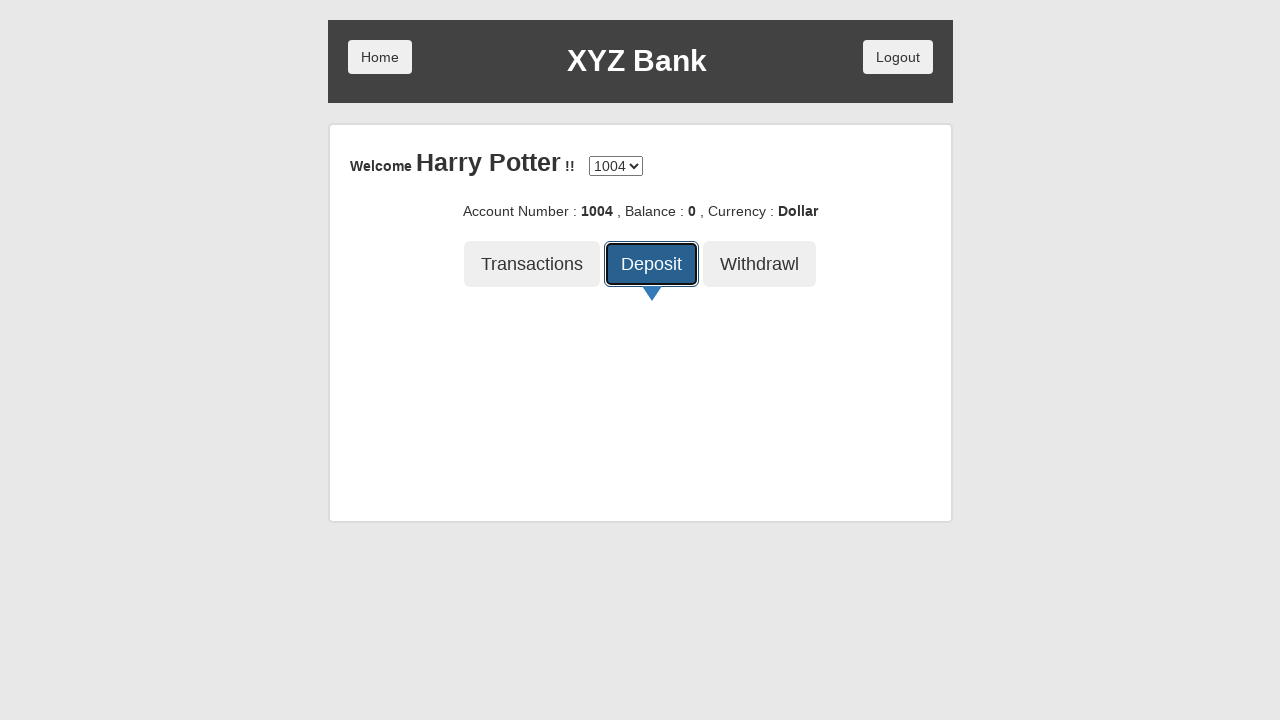

Entered deposit amount of 10000 on input[type='number']
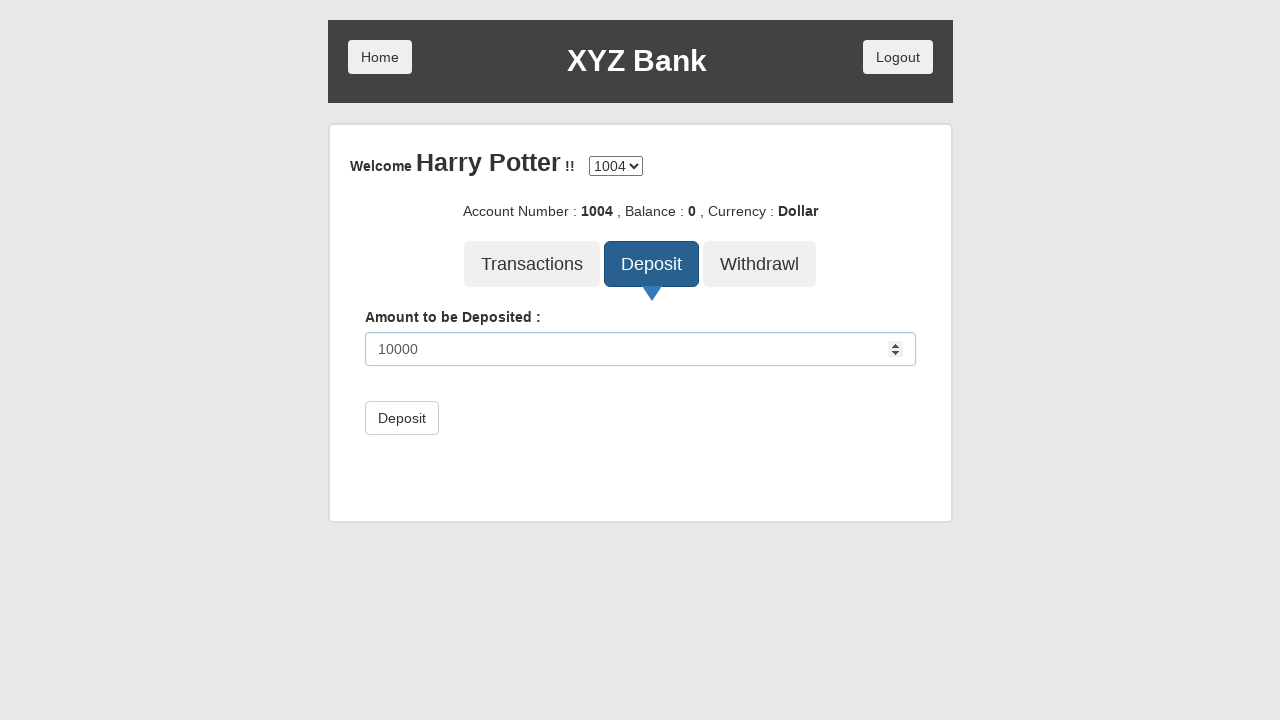

Clicked submit button to process deposit at (402, 418) on button[type='submit']
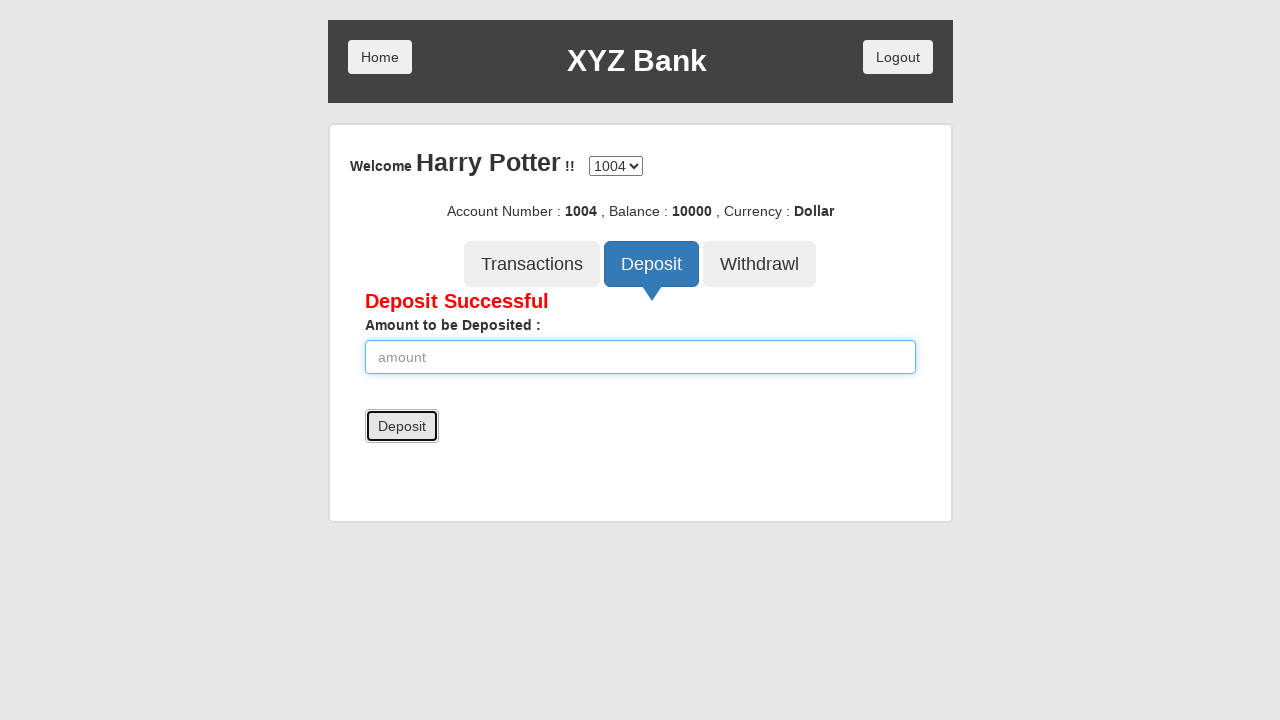

Verified deposit successful message appeared
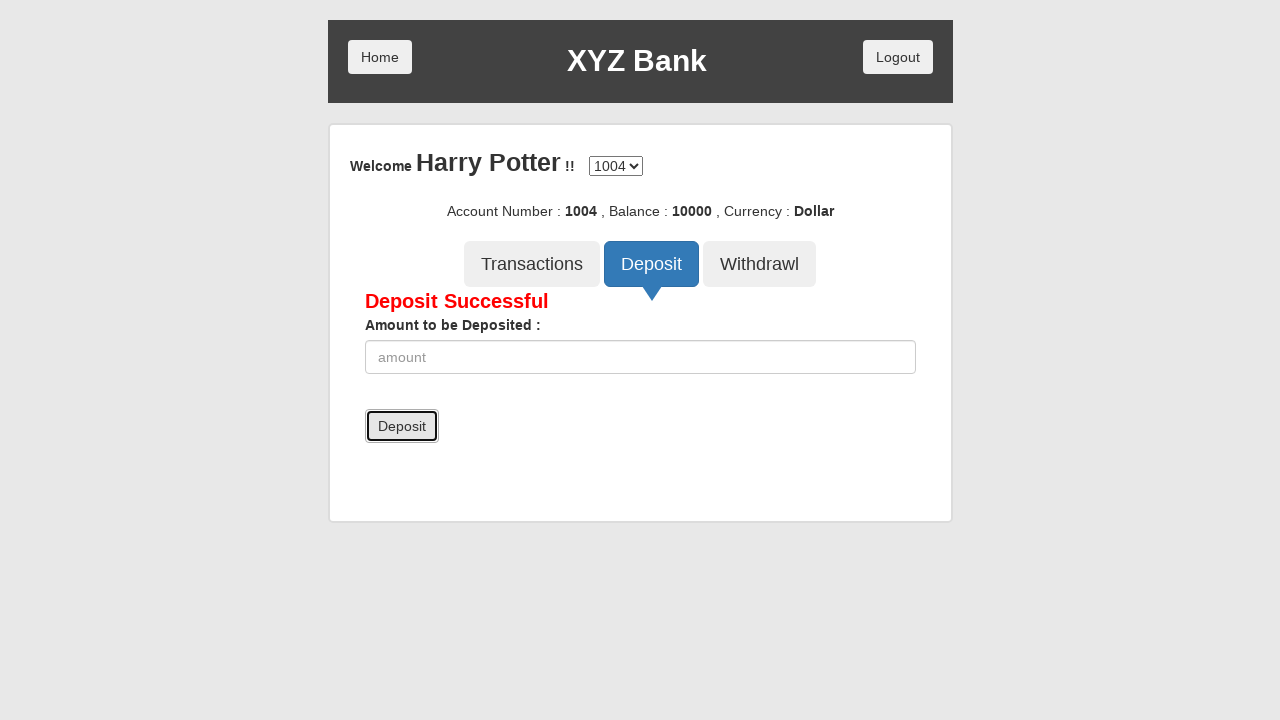

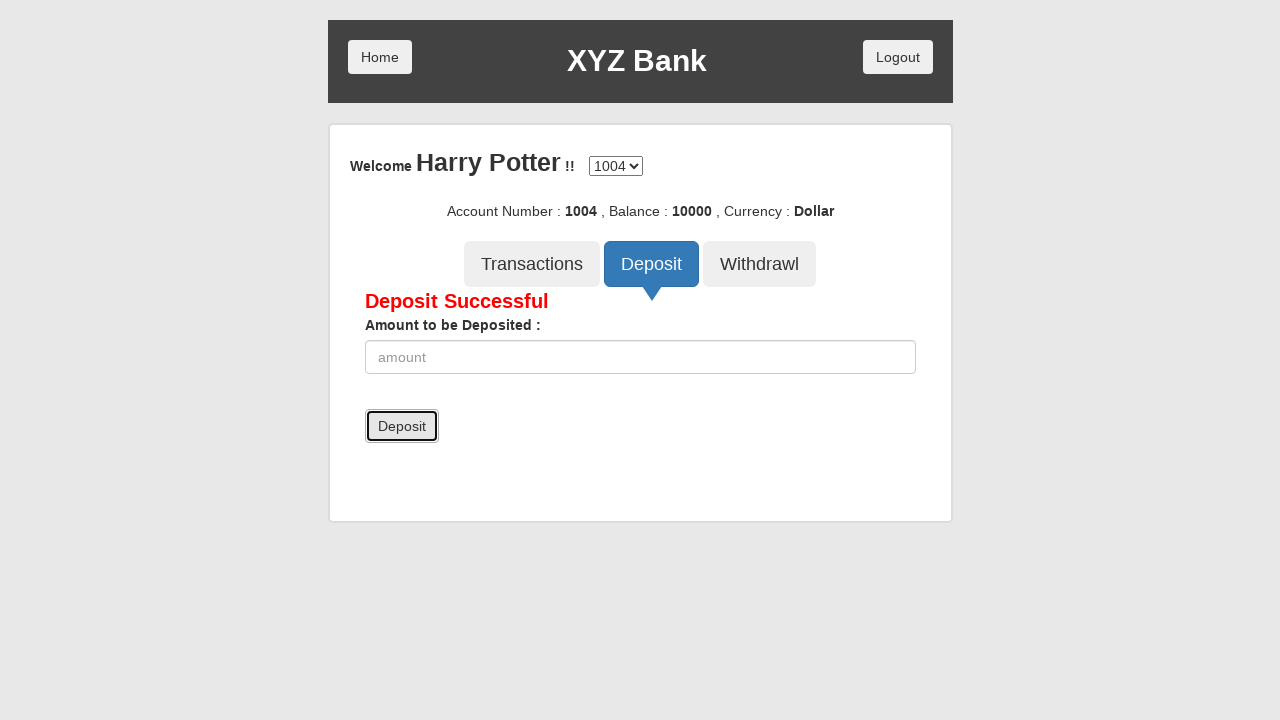